Hovers over a tooltip element to trigger its display and retrieves the tooltip text

Starting URL: http://seleniumpractise.blogspot.com/2019/08/tooltip-in-selenium-or-help-text-example.html

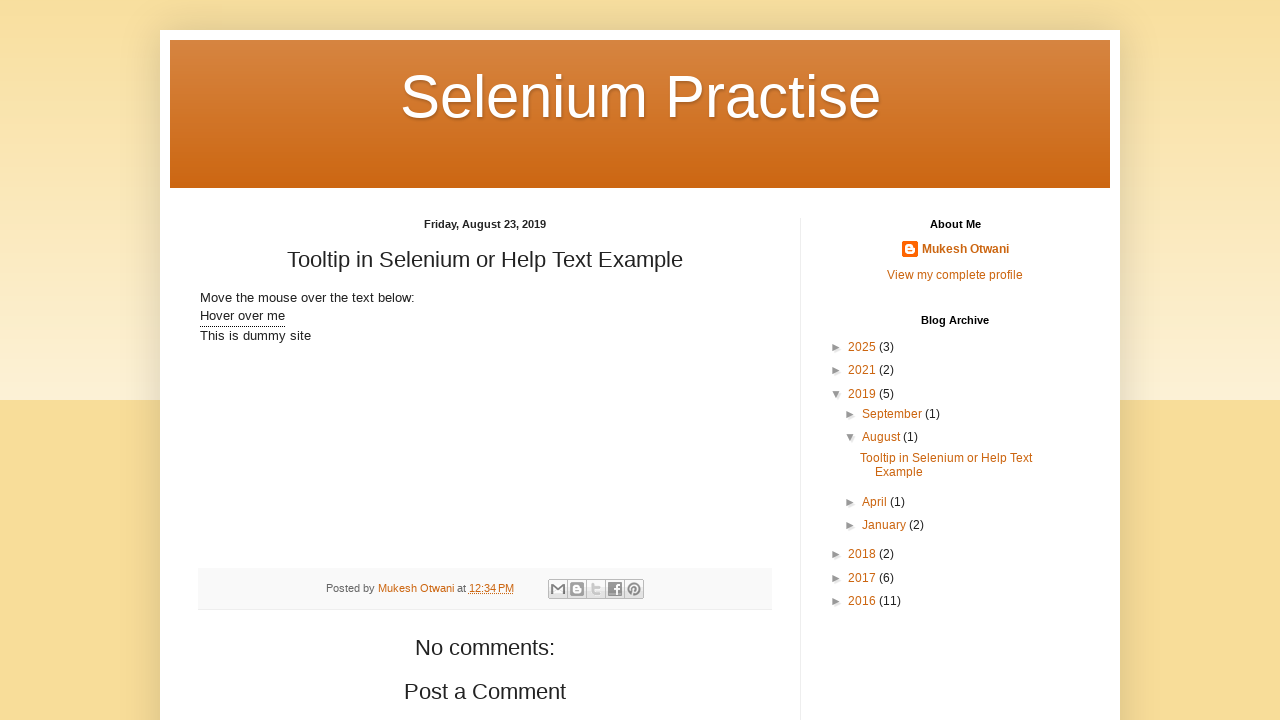

Navigated to tooltip demo page
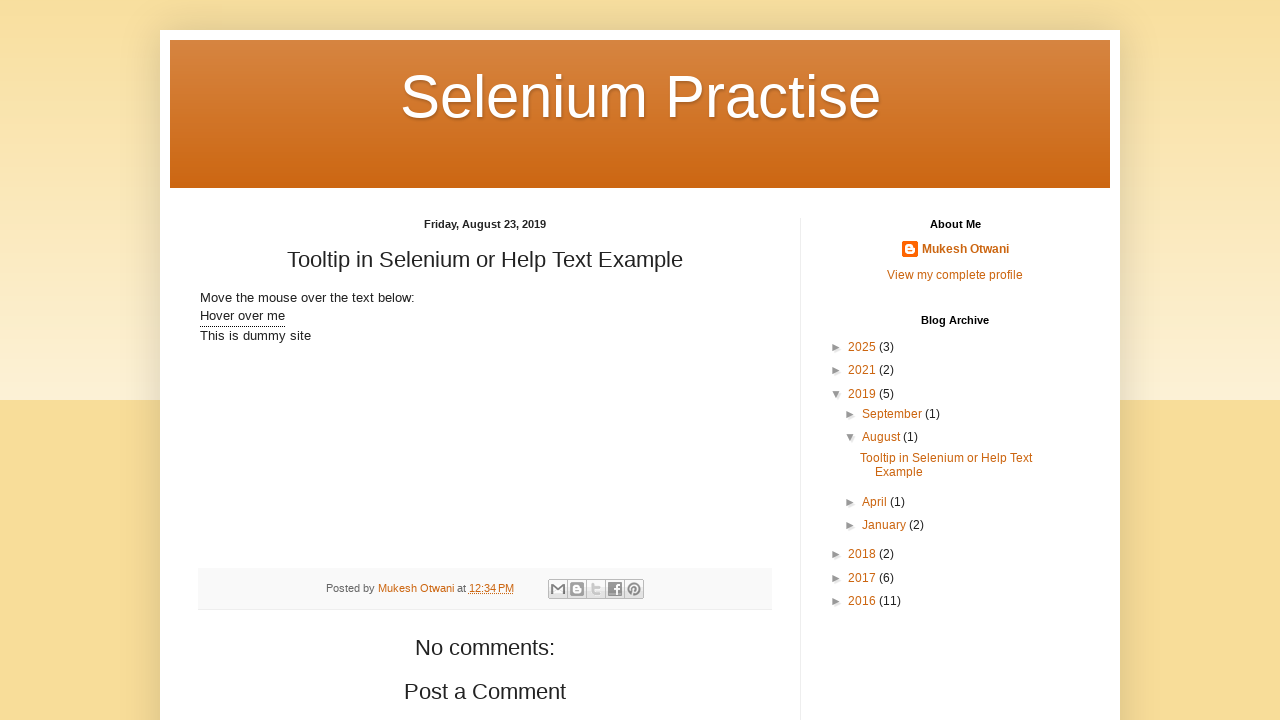

Located tooltip element
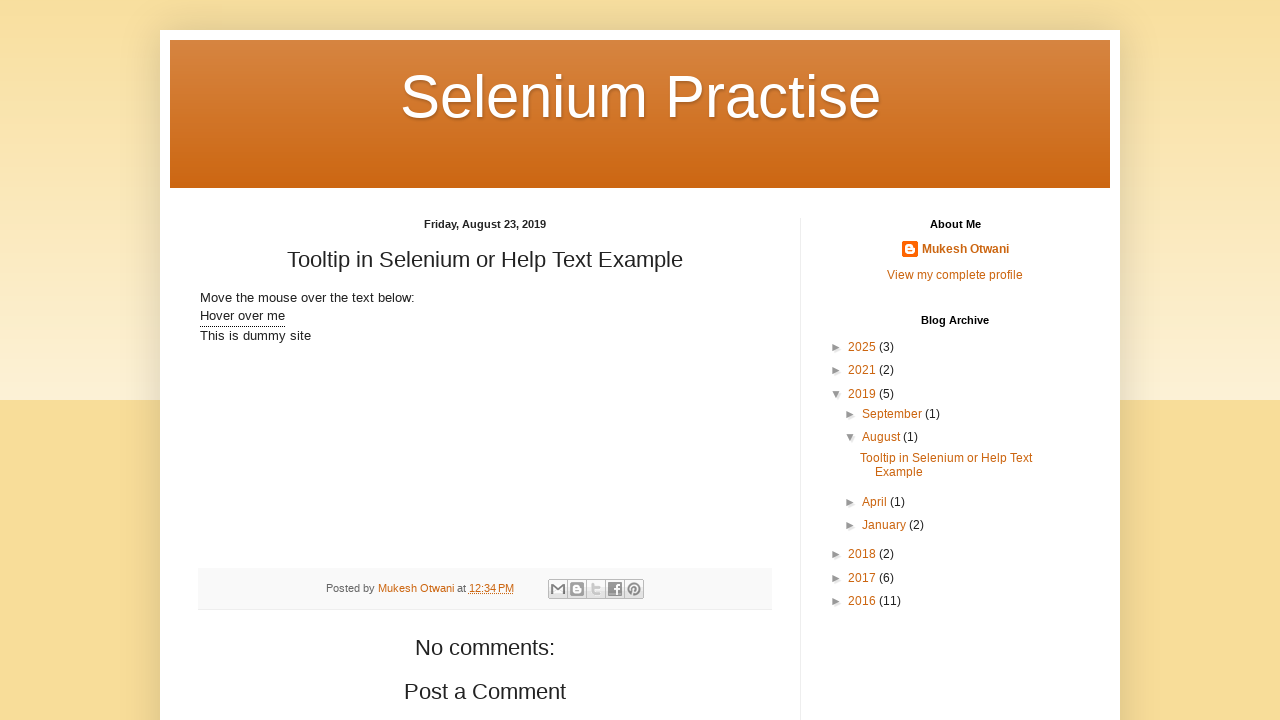

Hovered over tooltip element to trigger display at (242, 317) on xpath=//div[@class='tooltip']
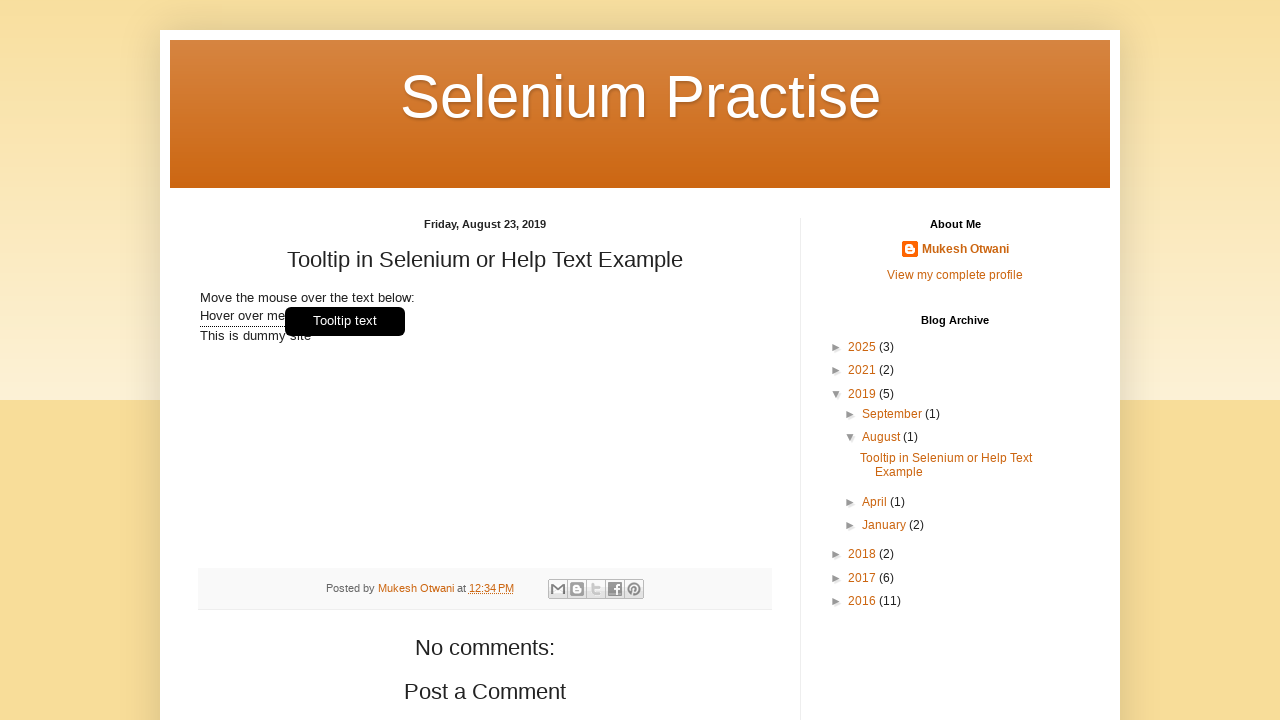

Retrieved tooltip text: 
Hover over me
  Tooltip text

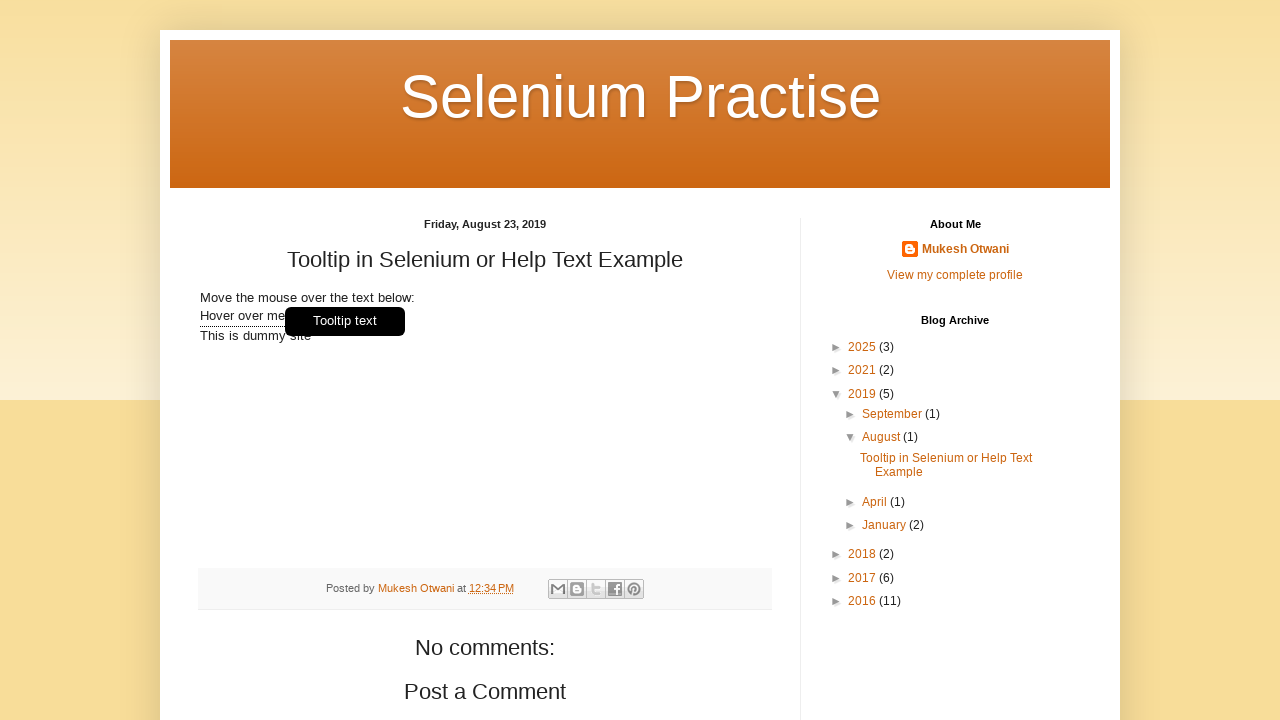

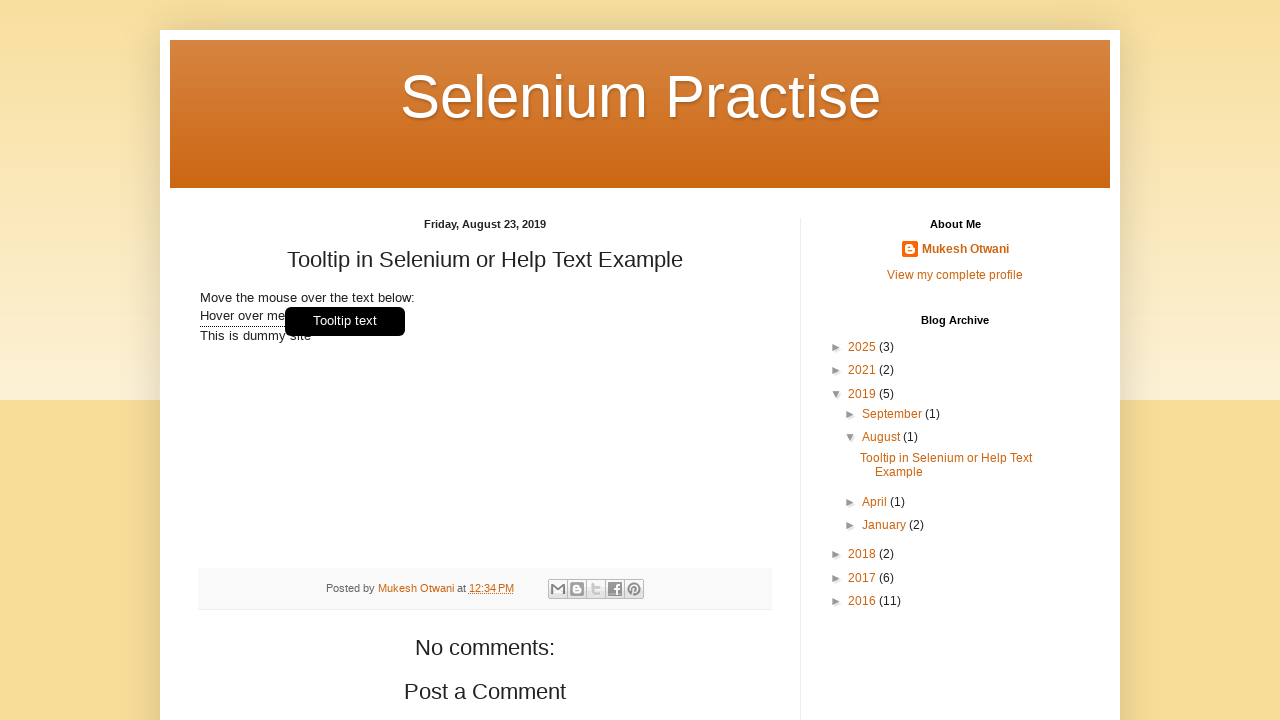